Navigates to Automation Exercise website and locates the Category section element to verify its presence

Starting URL: https://www.automationexercise.com

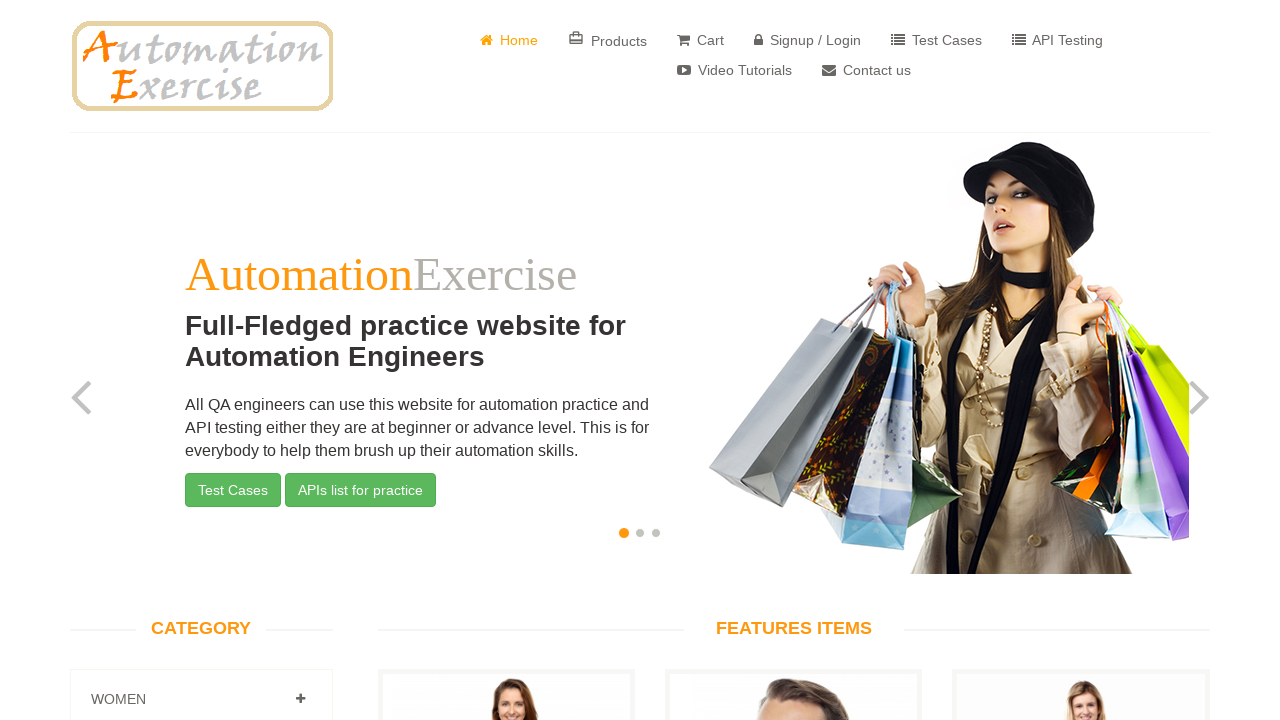

Waited for Category section element to be visible
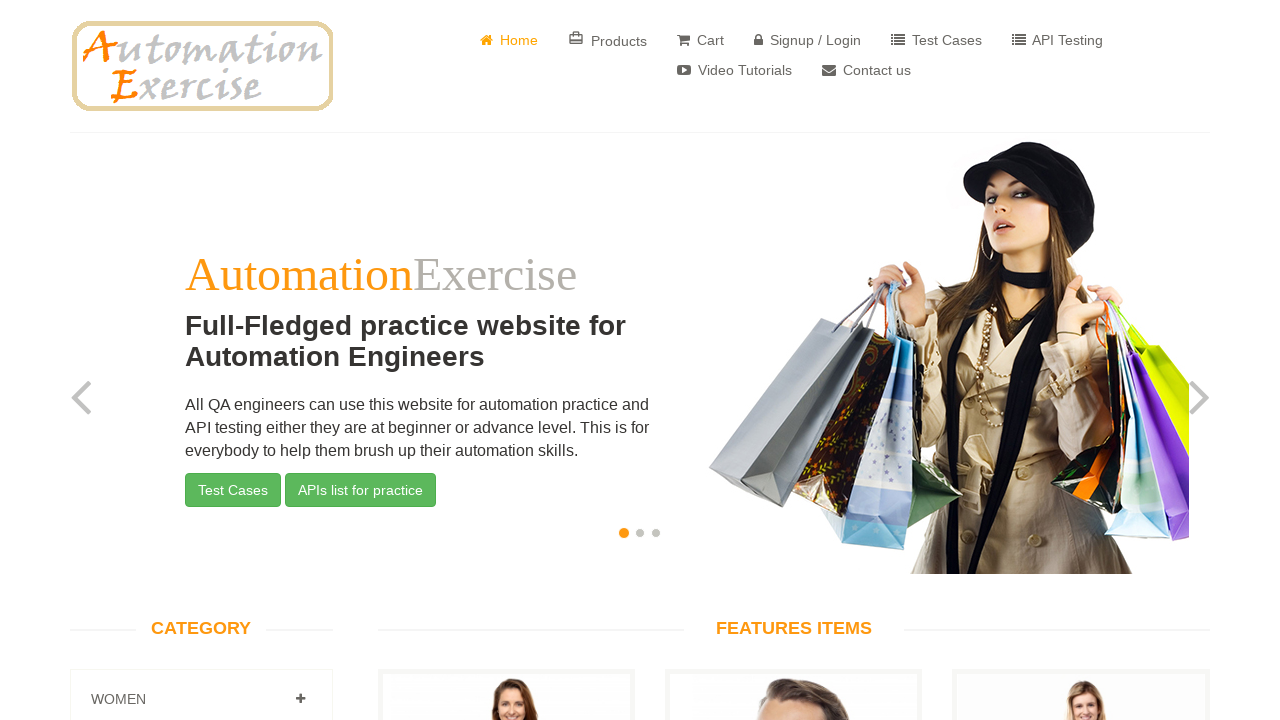

Located Category element using XPath selector
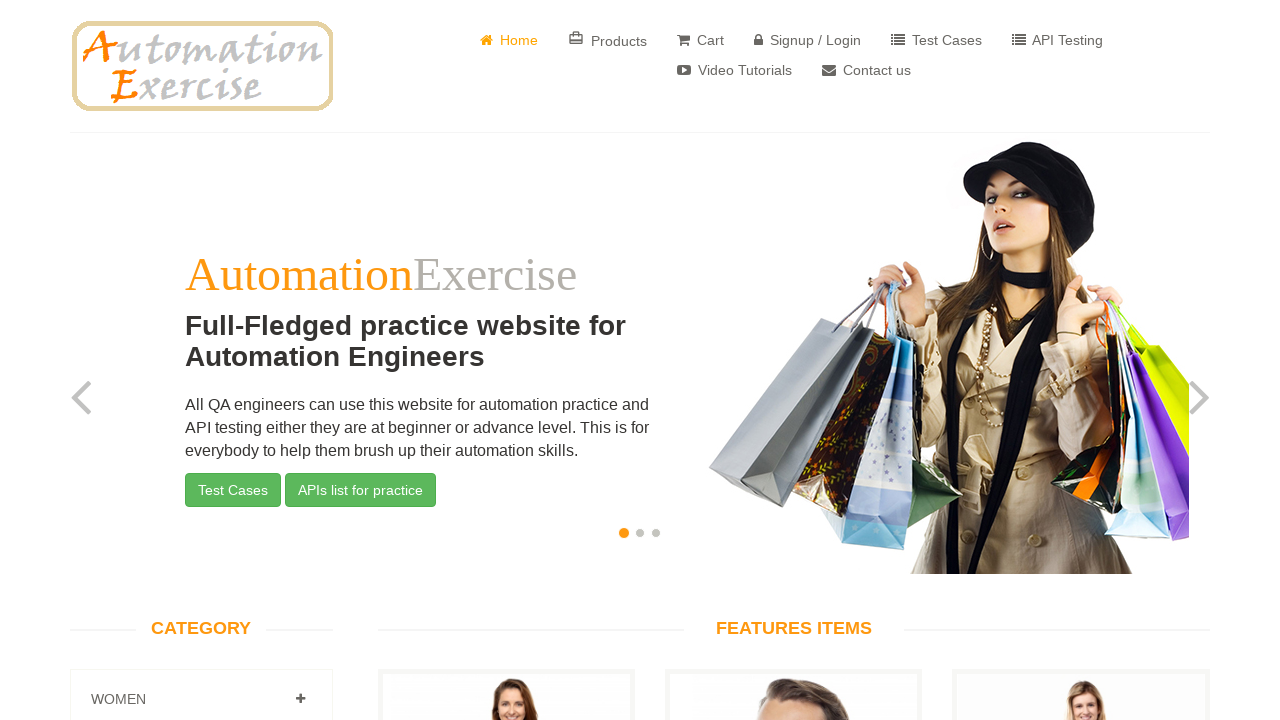

Verified Category element is visible
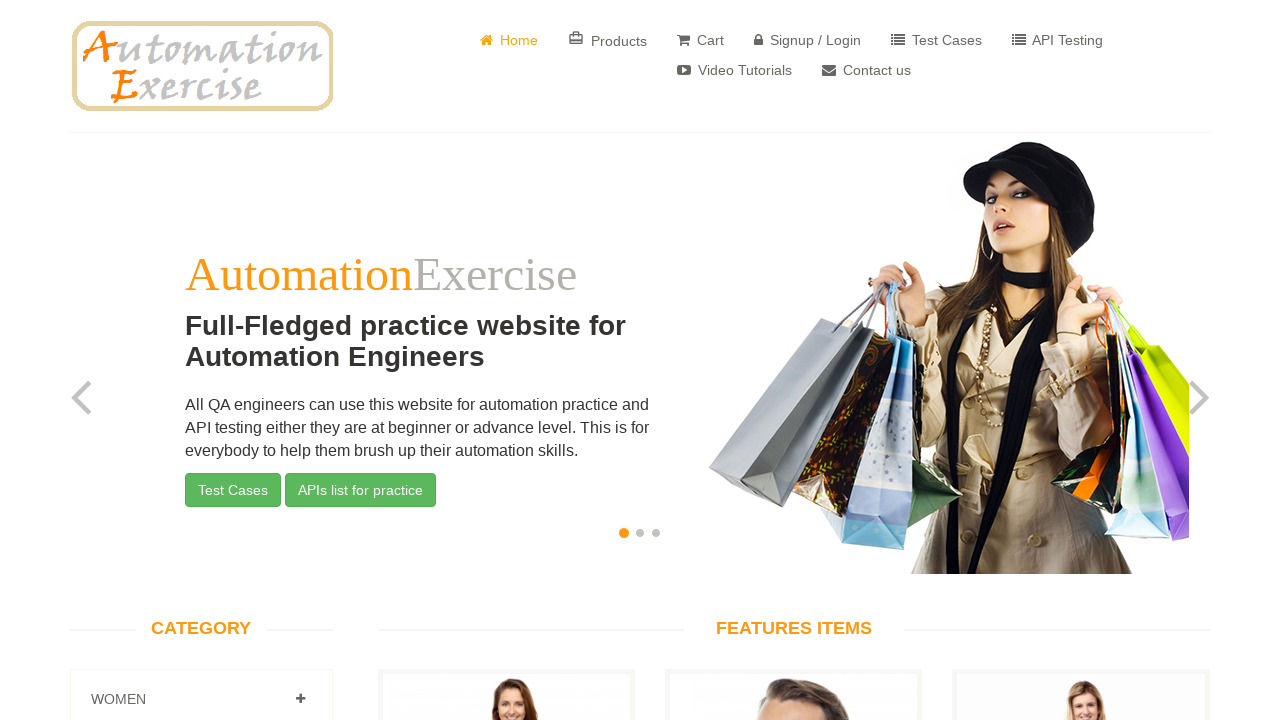

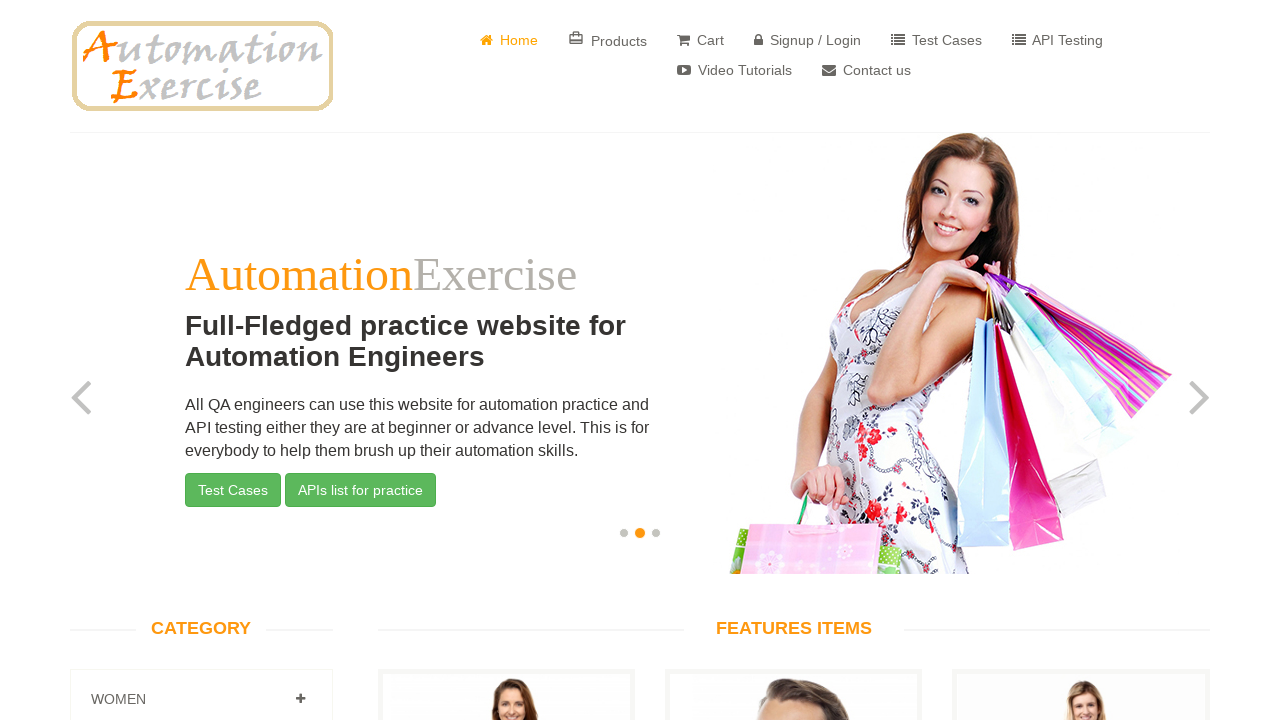